Tests the Disappearing Elements page by clicking through to it and verifying that all 5 menu options are present, refreshing the page until all elements appear

Starting URL: https://the-internet.herokuapp.com/

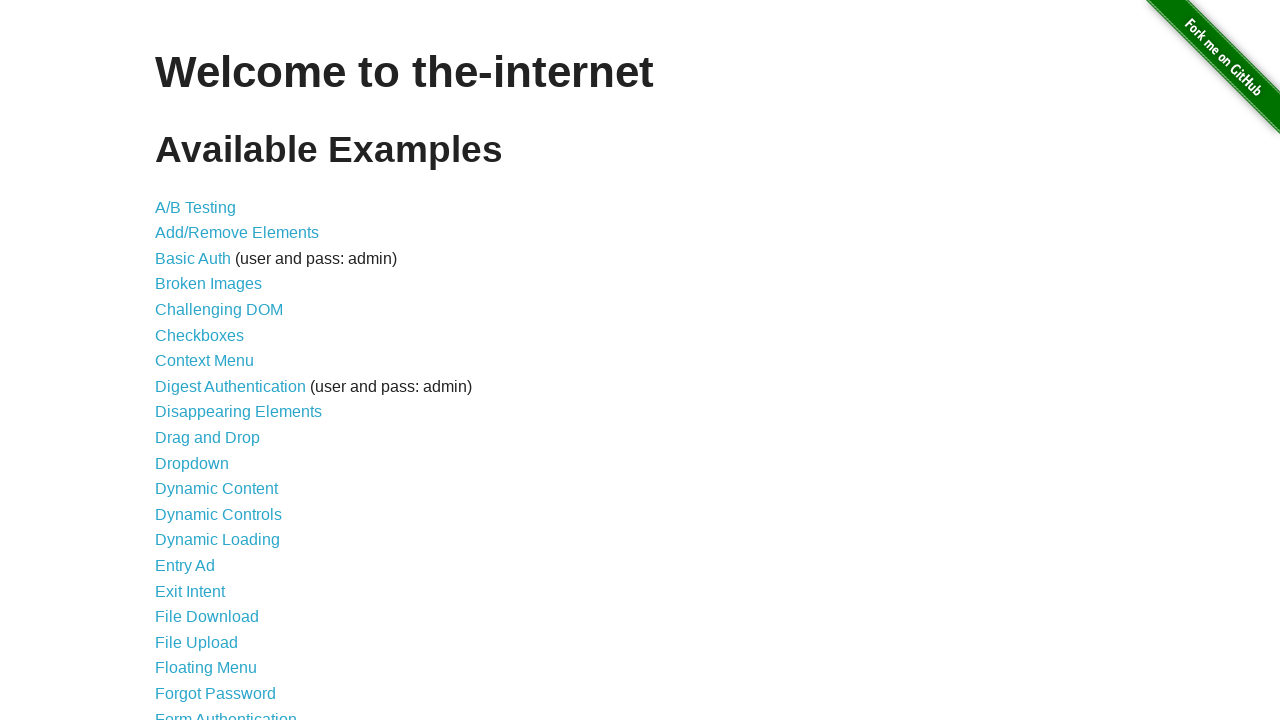

Clicked on 'Disappearing Elements' link at (238, 412) on text=Disappearing Elements
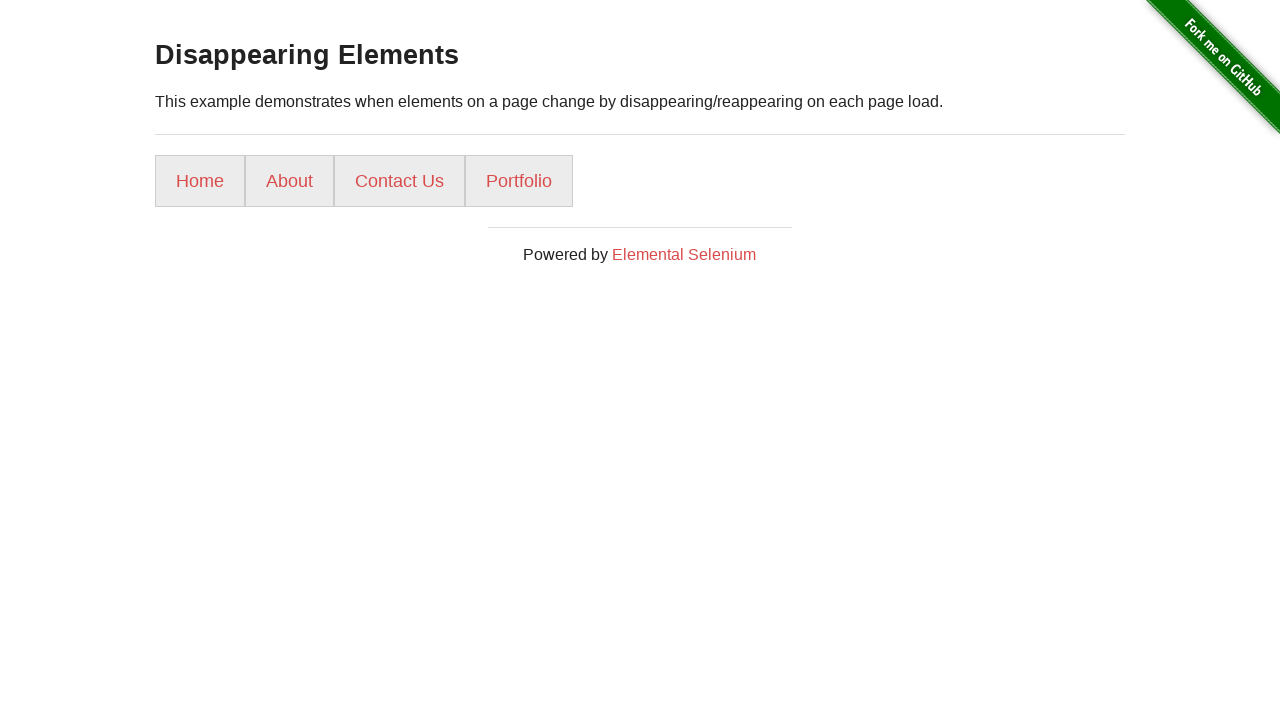

Menu loaded and selector '#content ul li a' is available
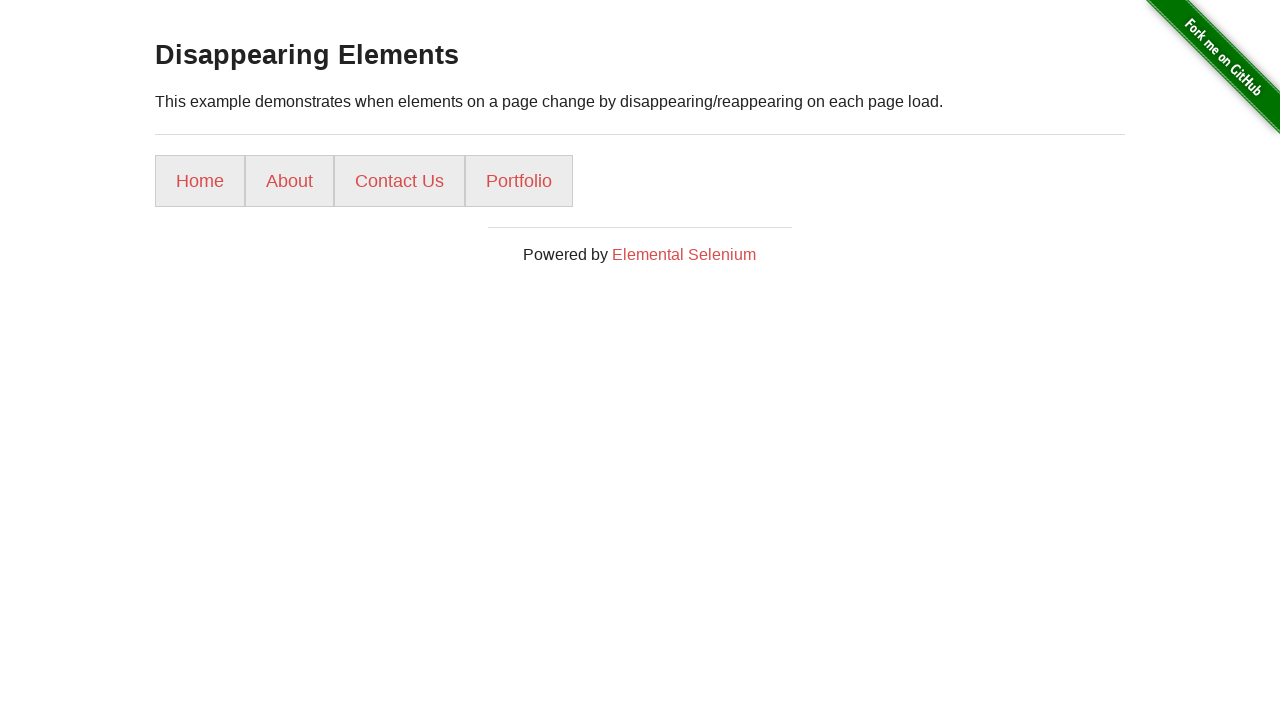

Attempt 1: Found 4 menu option(s)
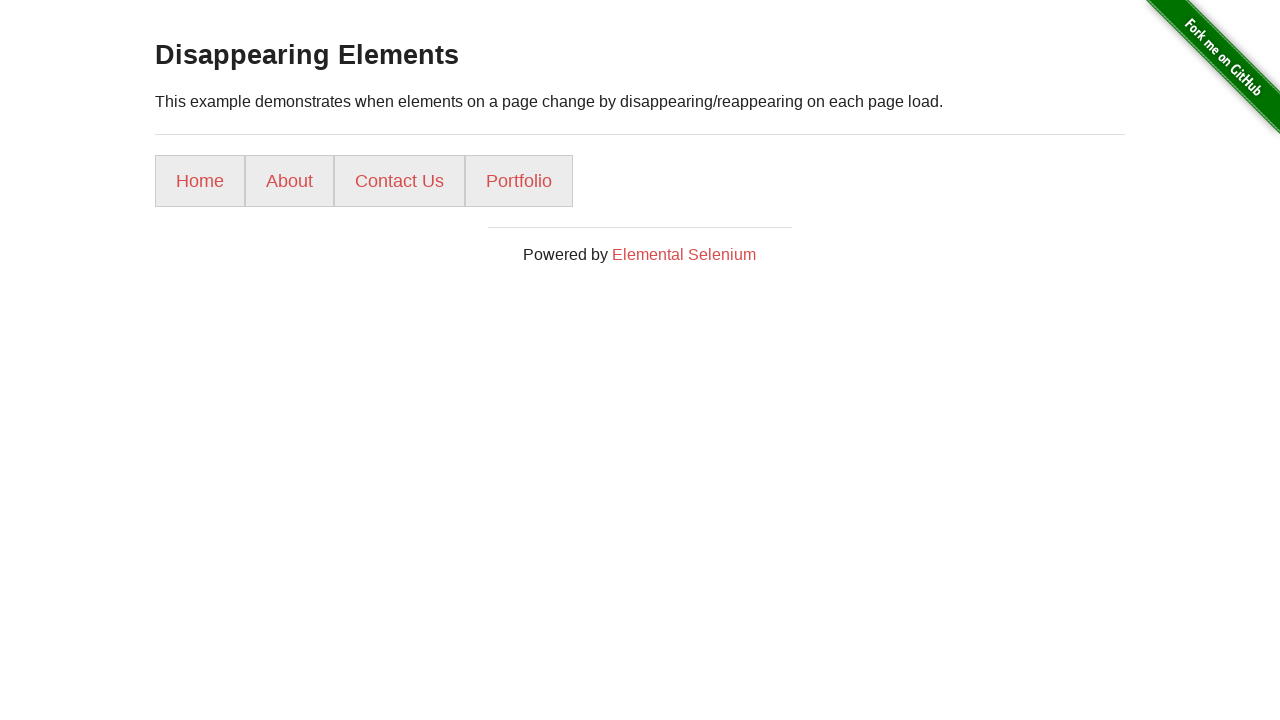

Page refreshed due to incomplete menu (attempt 2)
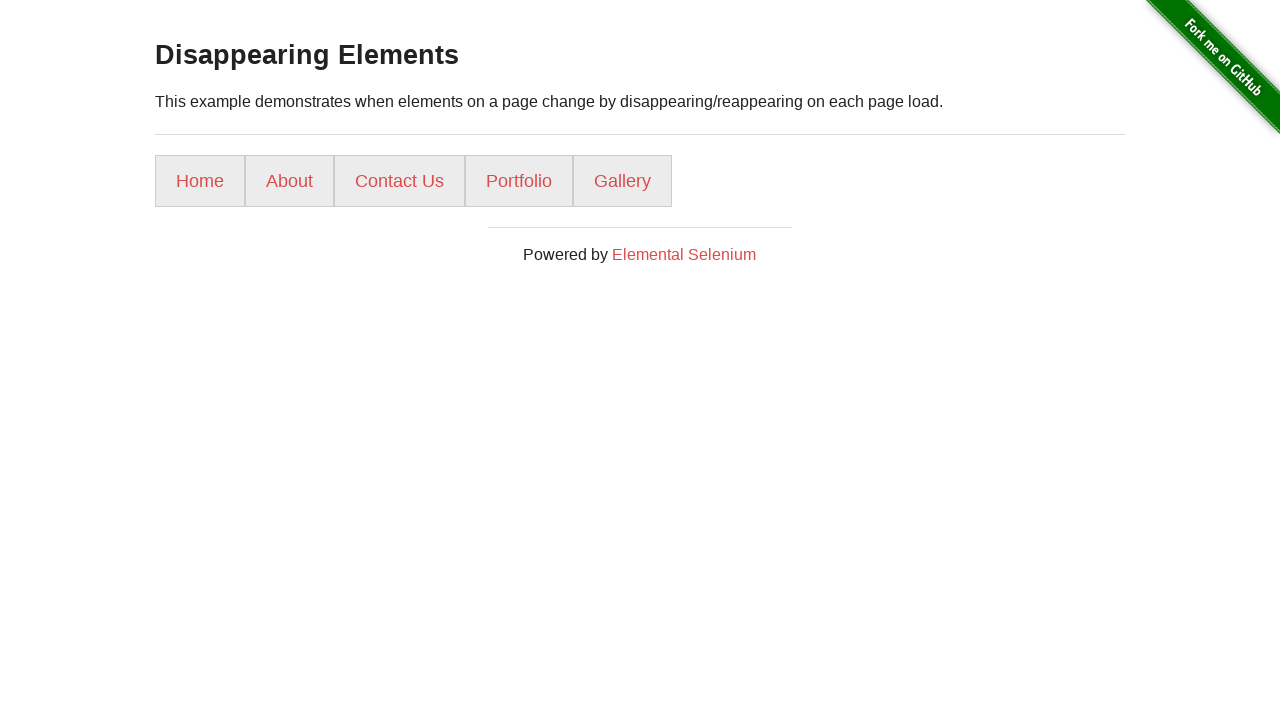

Menu loaded after page refresh
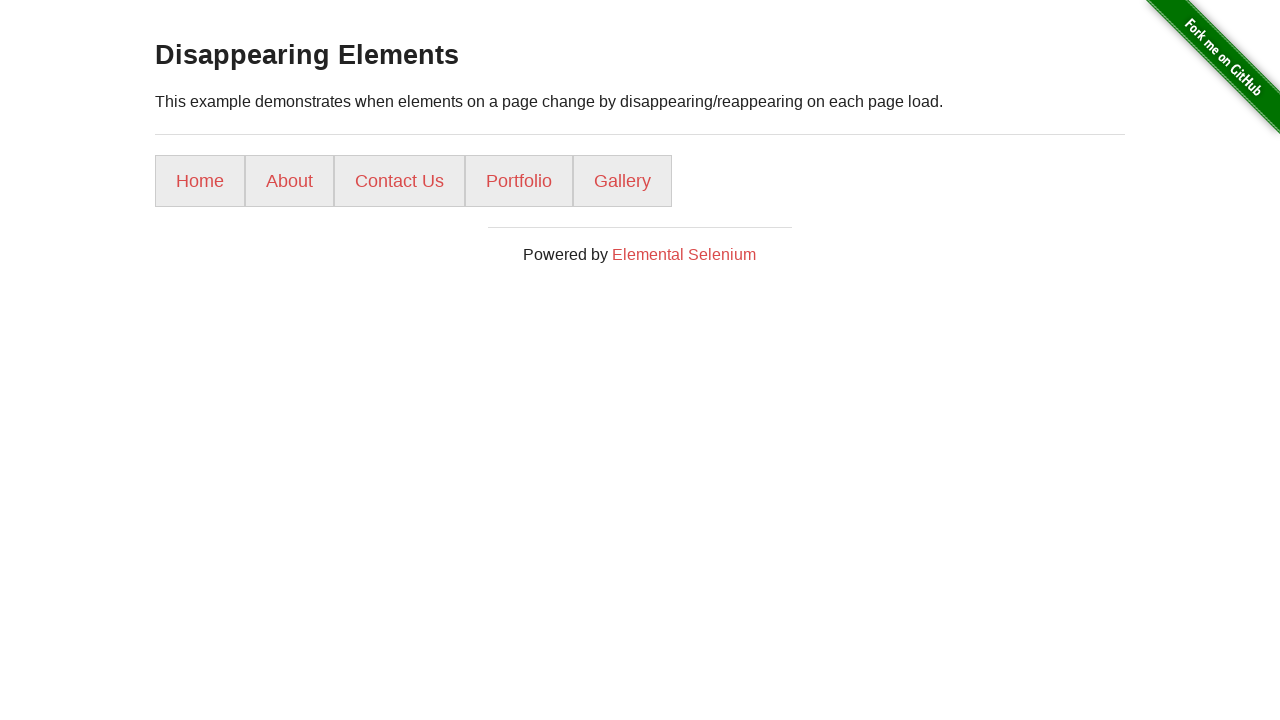

Attempt 2: Found 5 menu option(s)
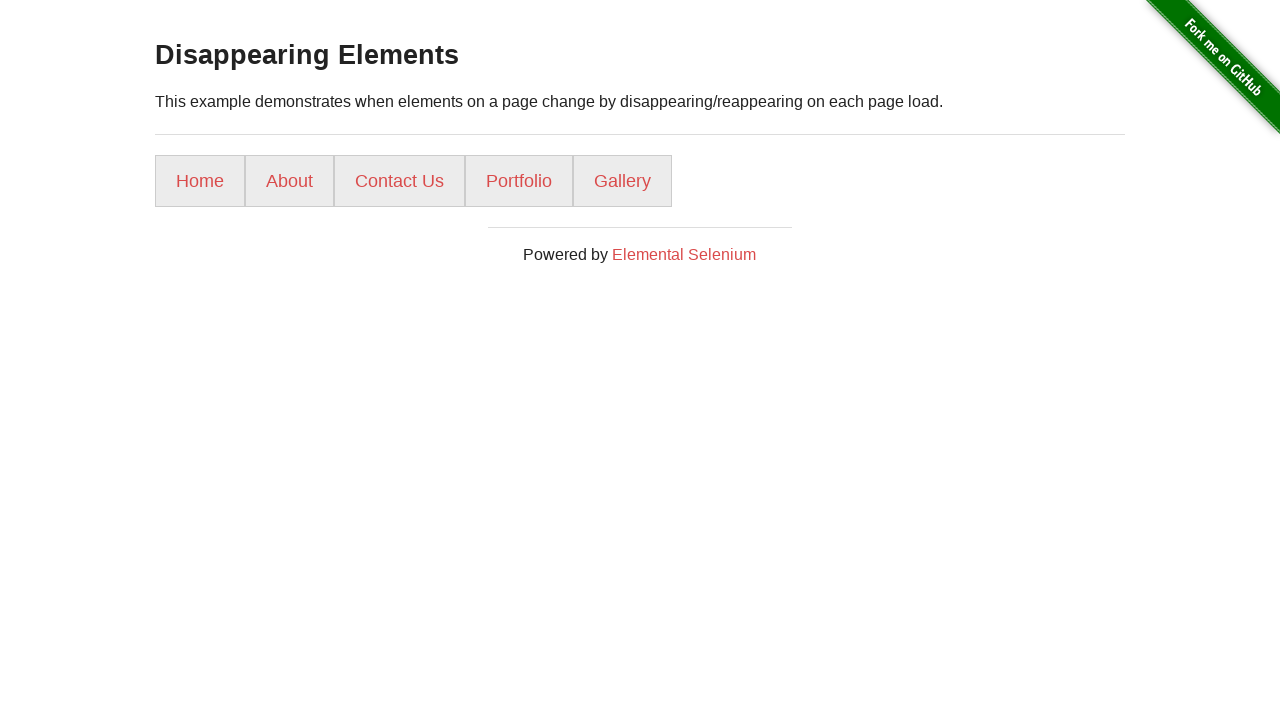

Verified all 5 menu options are present
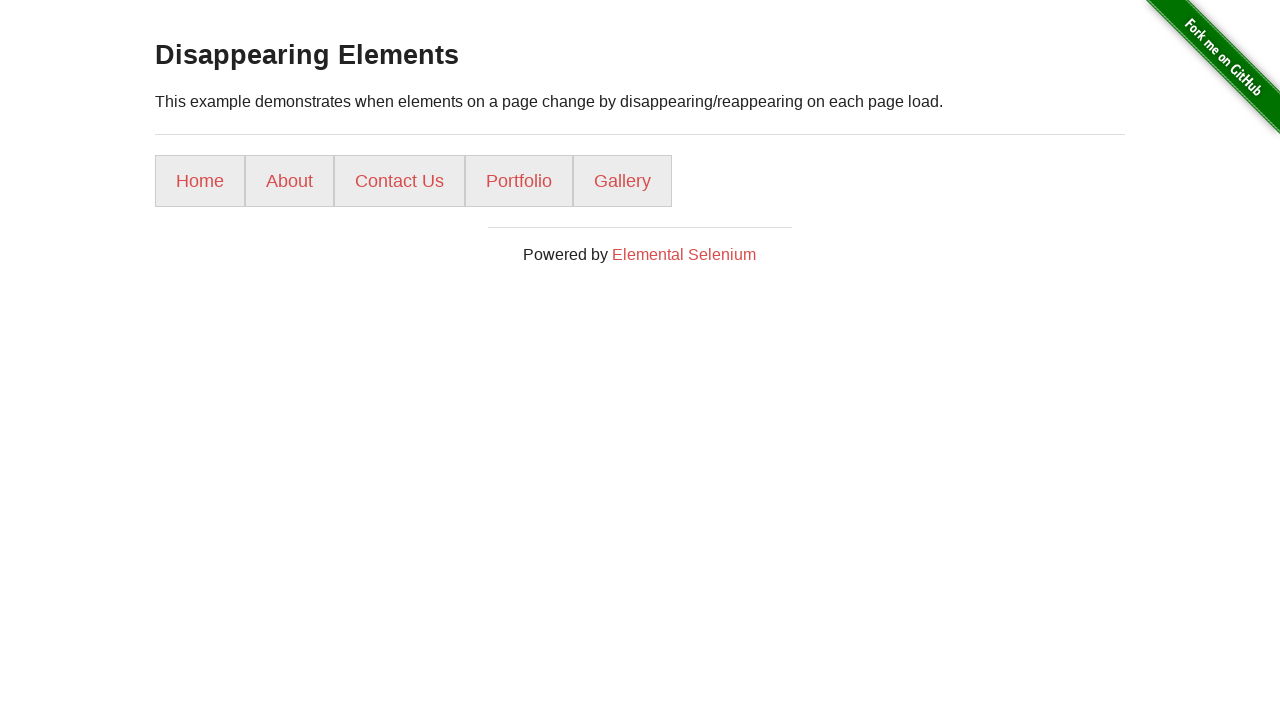

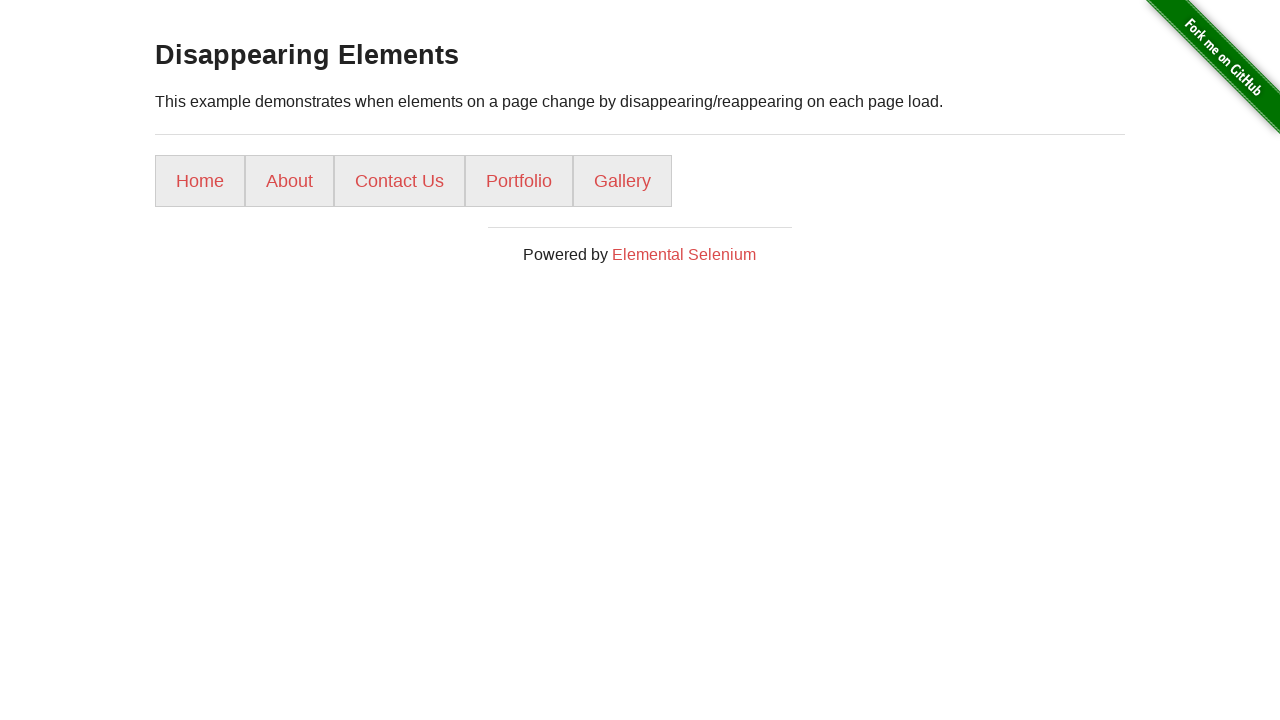